Tests radio button selection functionality by clicking different sport and color radio buttons and verifying their selection state

Starting URL: https://practice.cydeo.com/radio_buttons

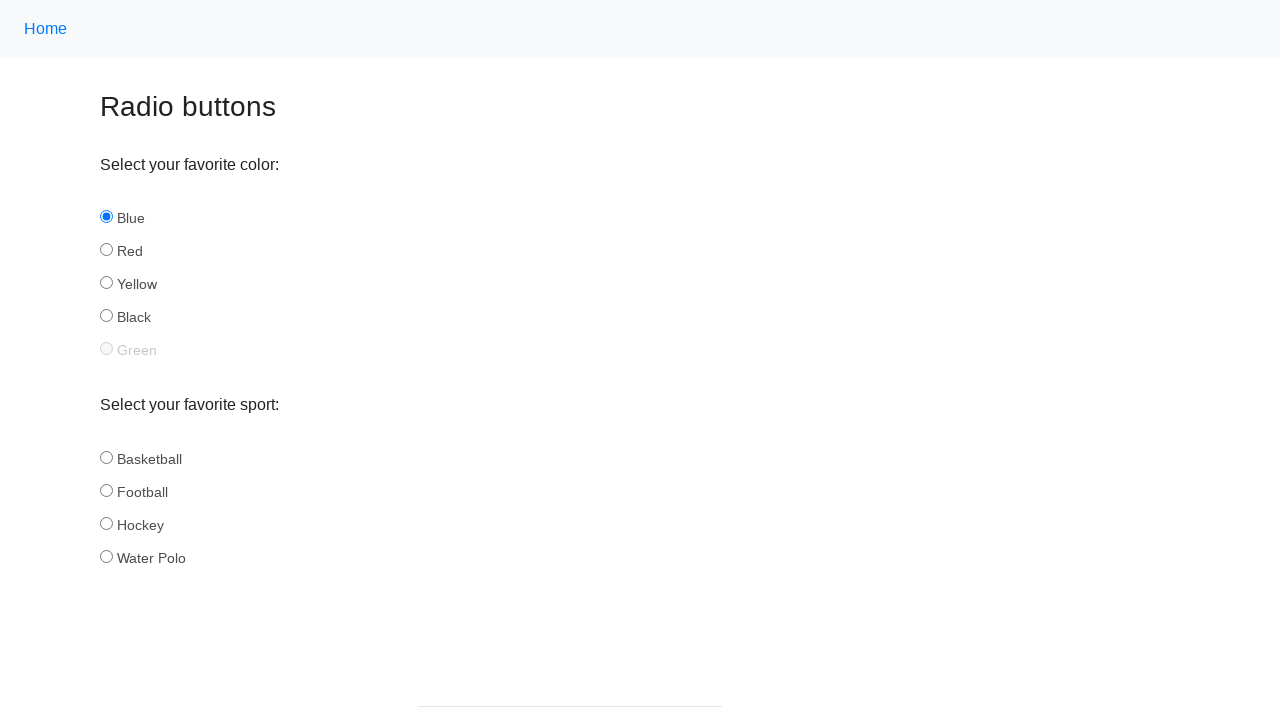

Clicked football radio button from sport group at (106, 490) on input[name='sport'] >> nth=1
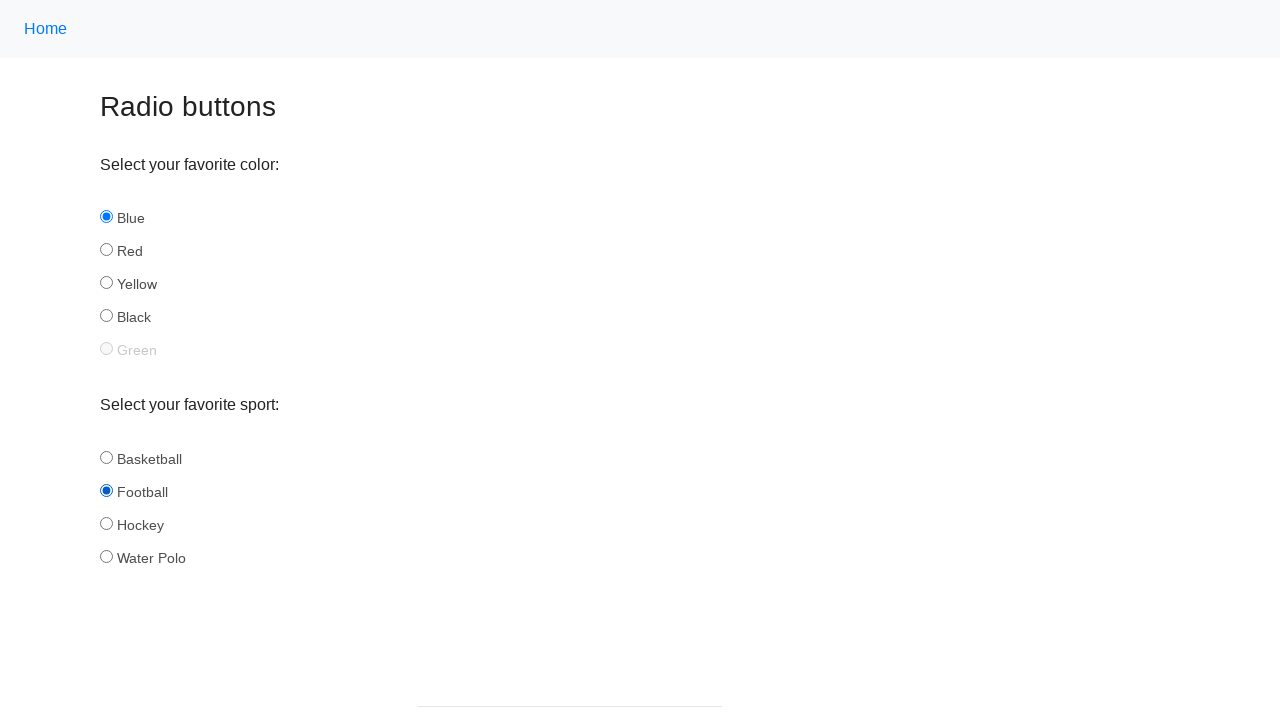

Clicked yellow radio button from color group at (106, 283) on input[name='color'] >> nth=2
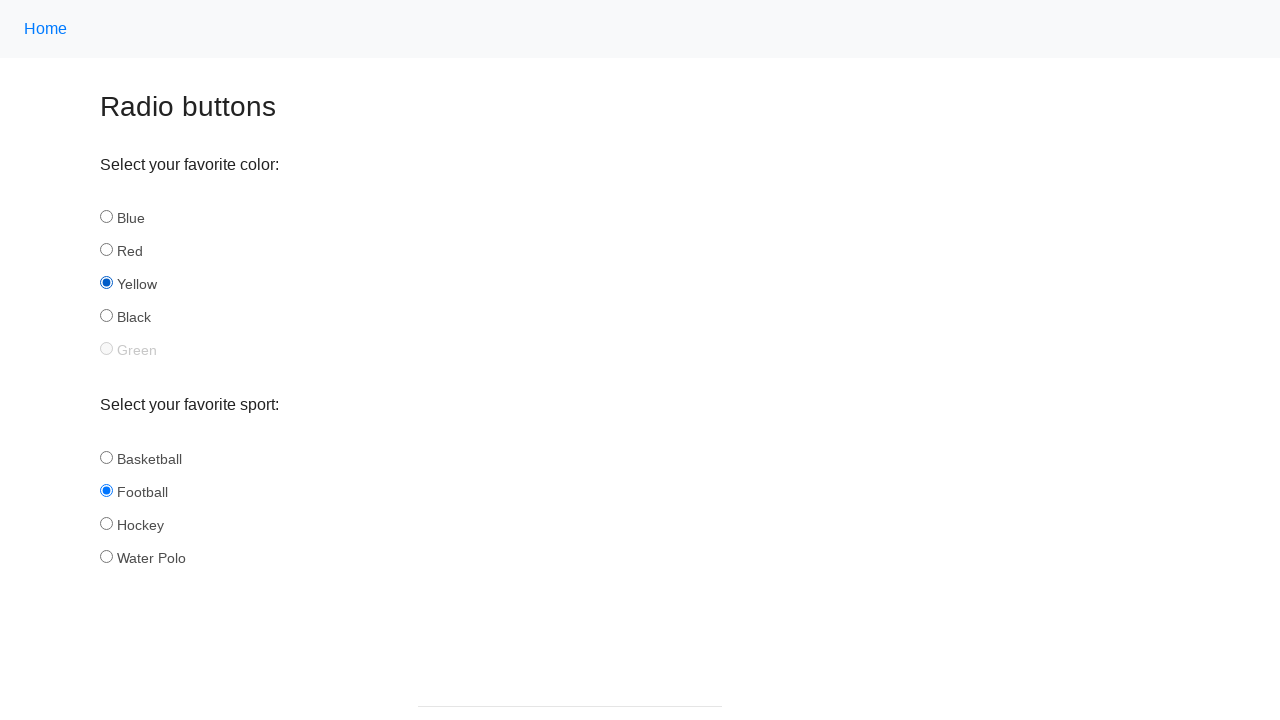

Clicked basketball radio button from sport group at (106, 457) on input[name='sport'] >> nth=0
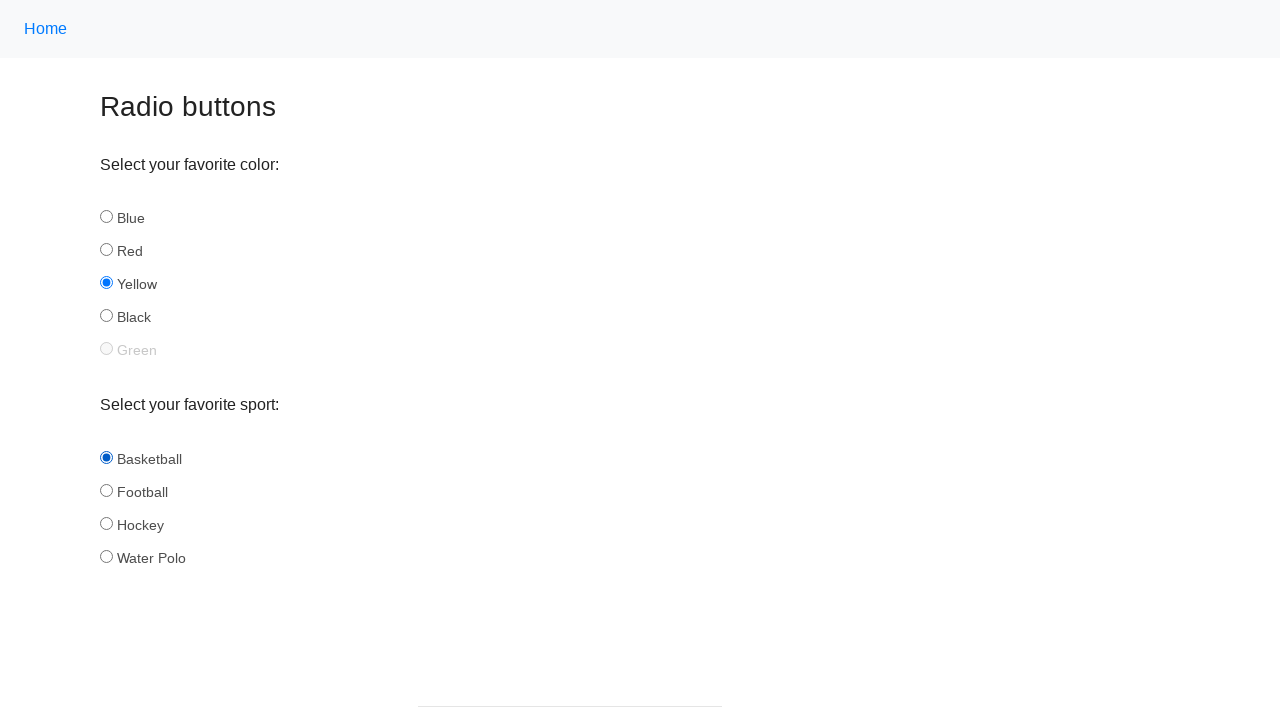

Clicked red radio button from color group at (106, 250) on input[name='color'] >> nth=1
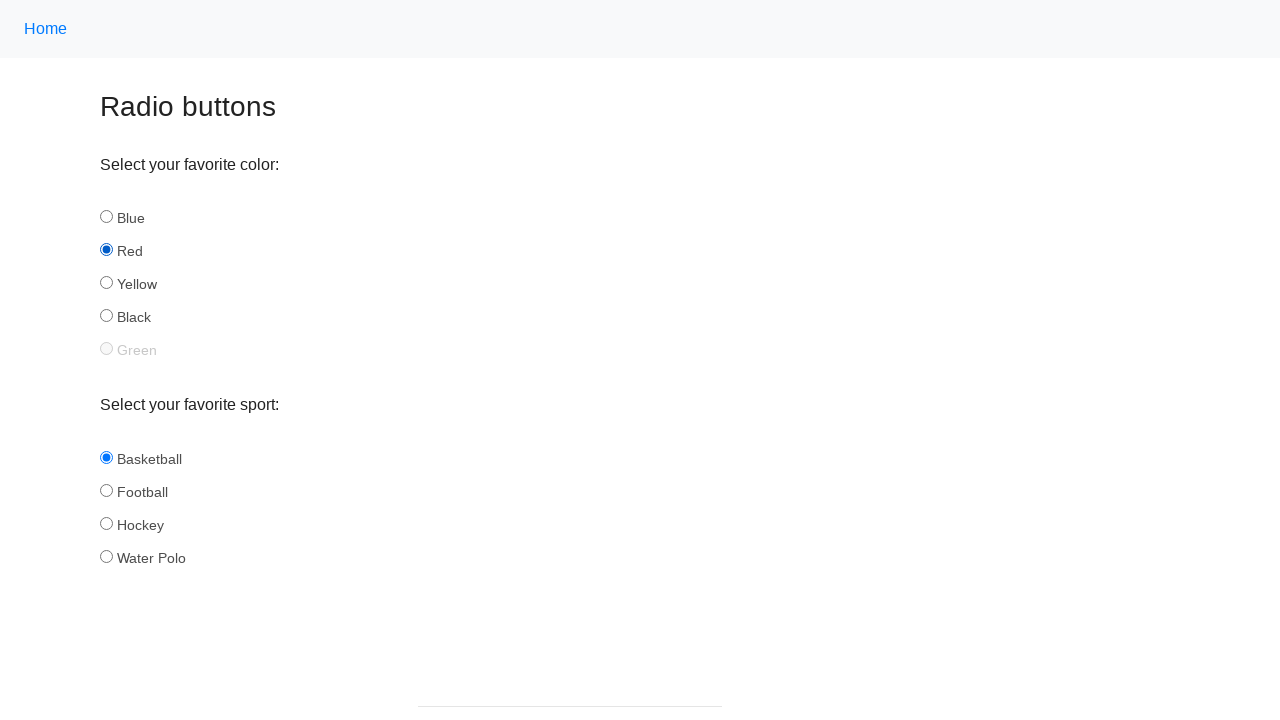

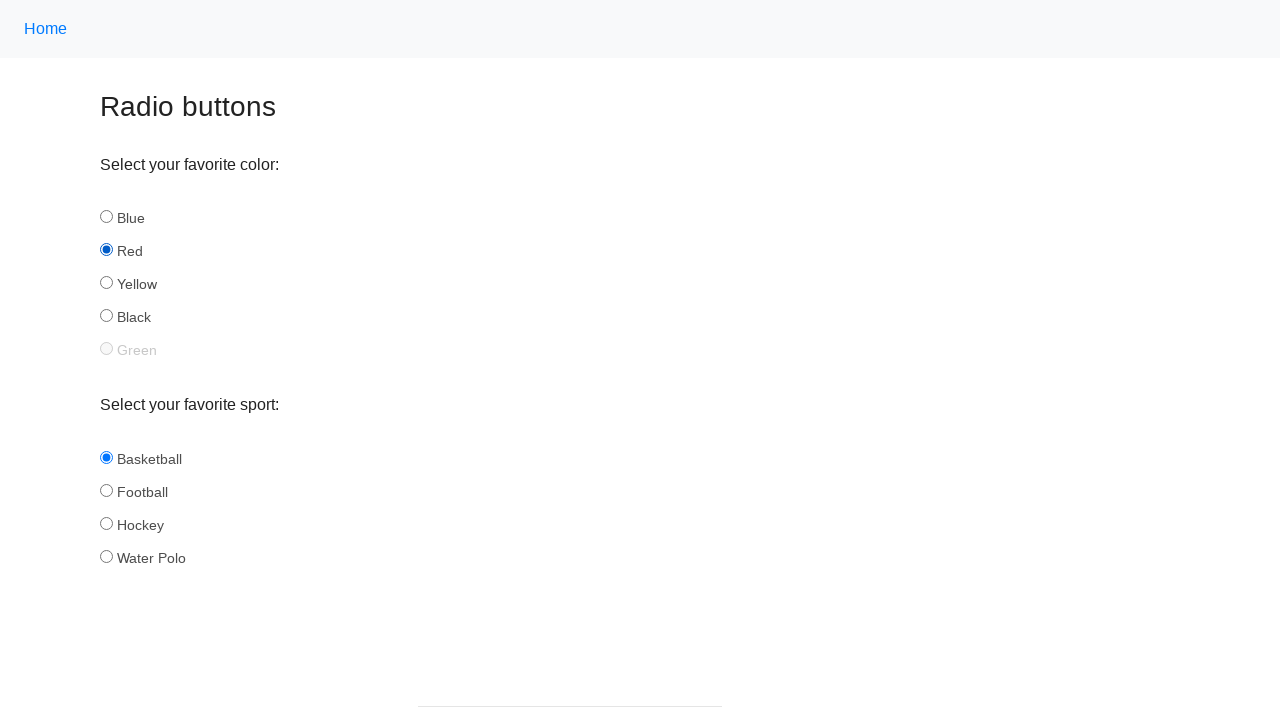